Navigates to a practice inputs page and clicks the Home link to verify navigation works correctly

Starting URL: https://practice.cydeo.com/inputs

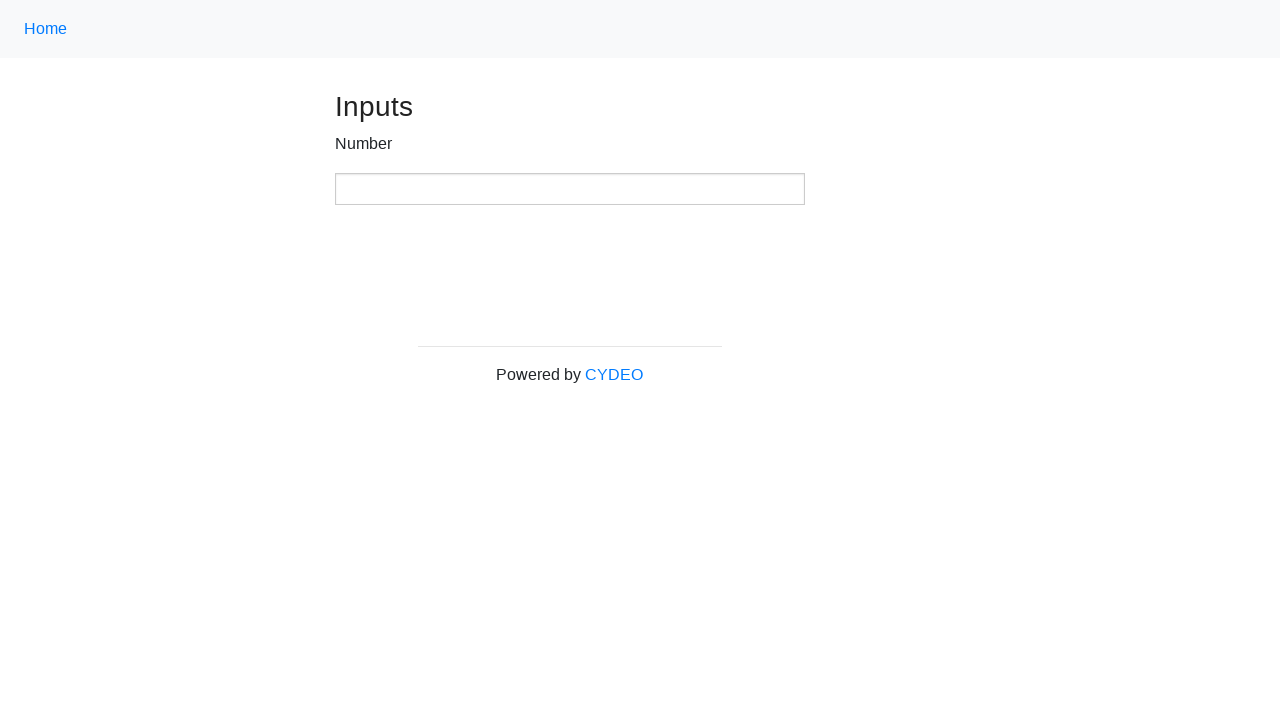

Clicked Home link using xpath selector at (46, 29) on xpath=//a[@class='nav-link']
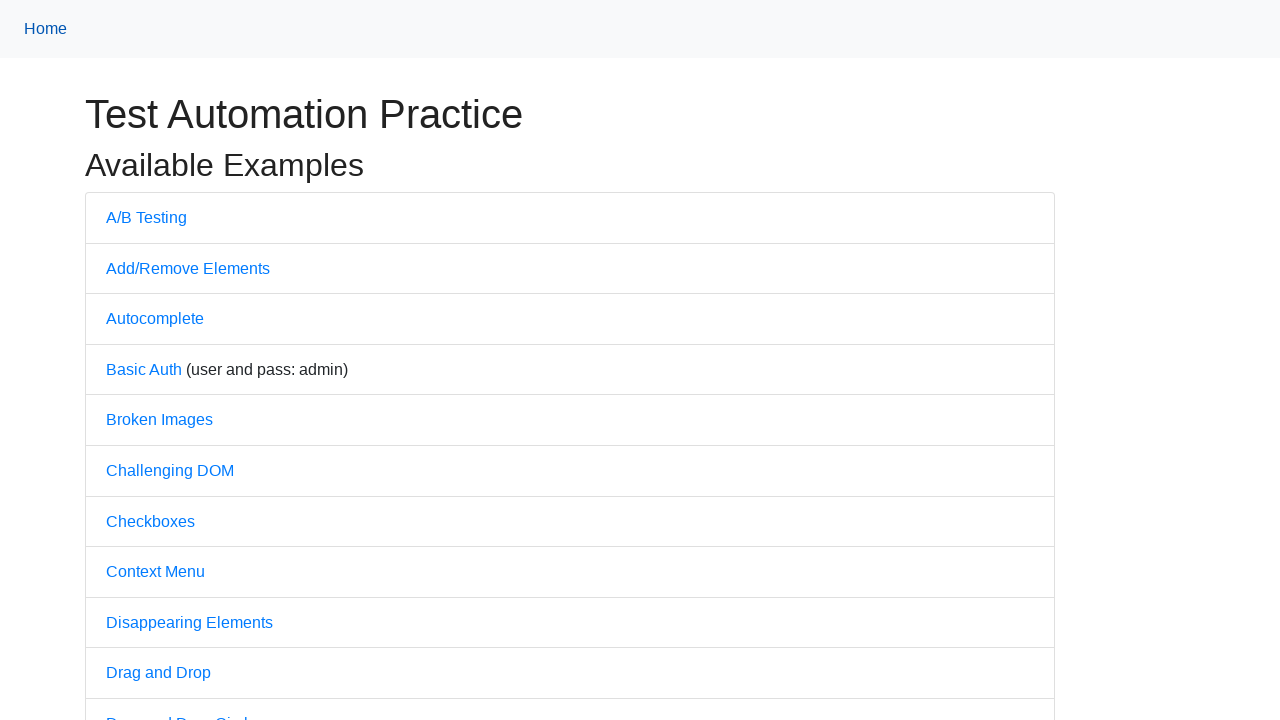

Waited for page to load (networkidle state)
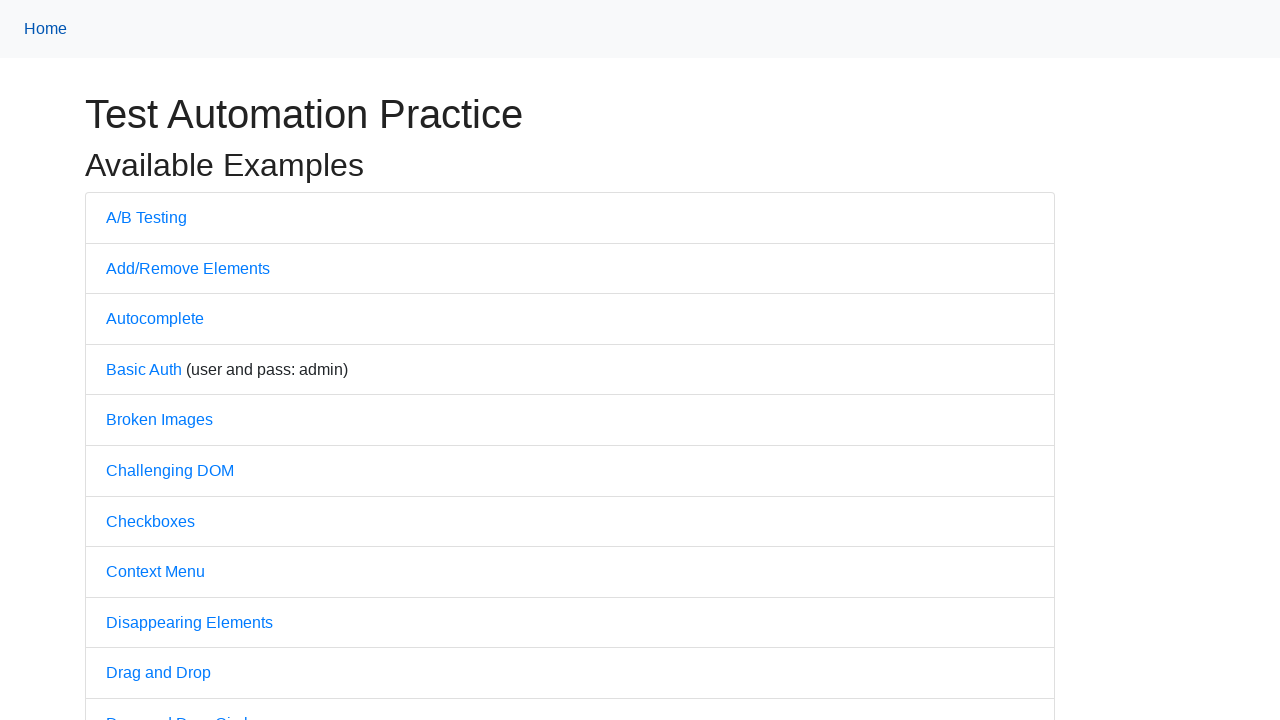

Verified page title is 'Practice'
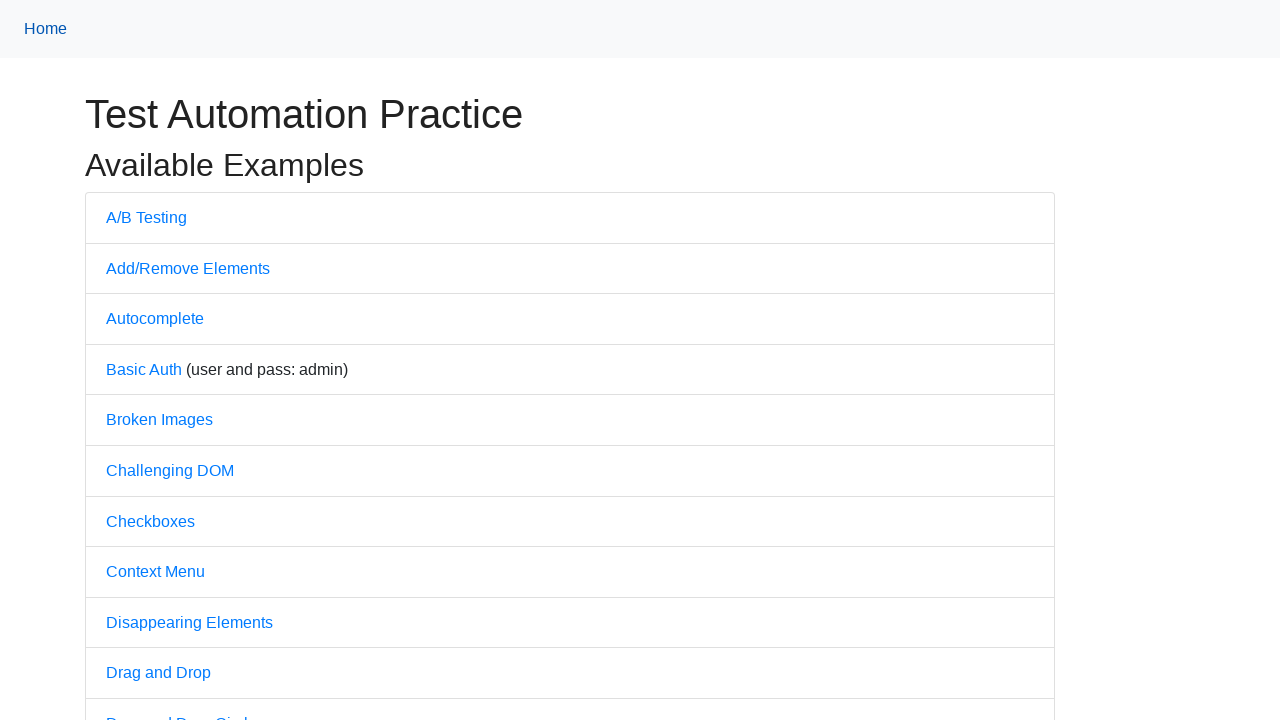

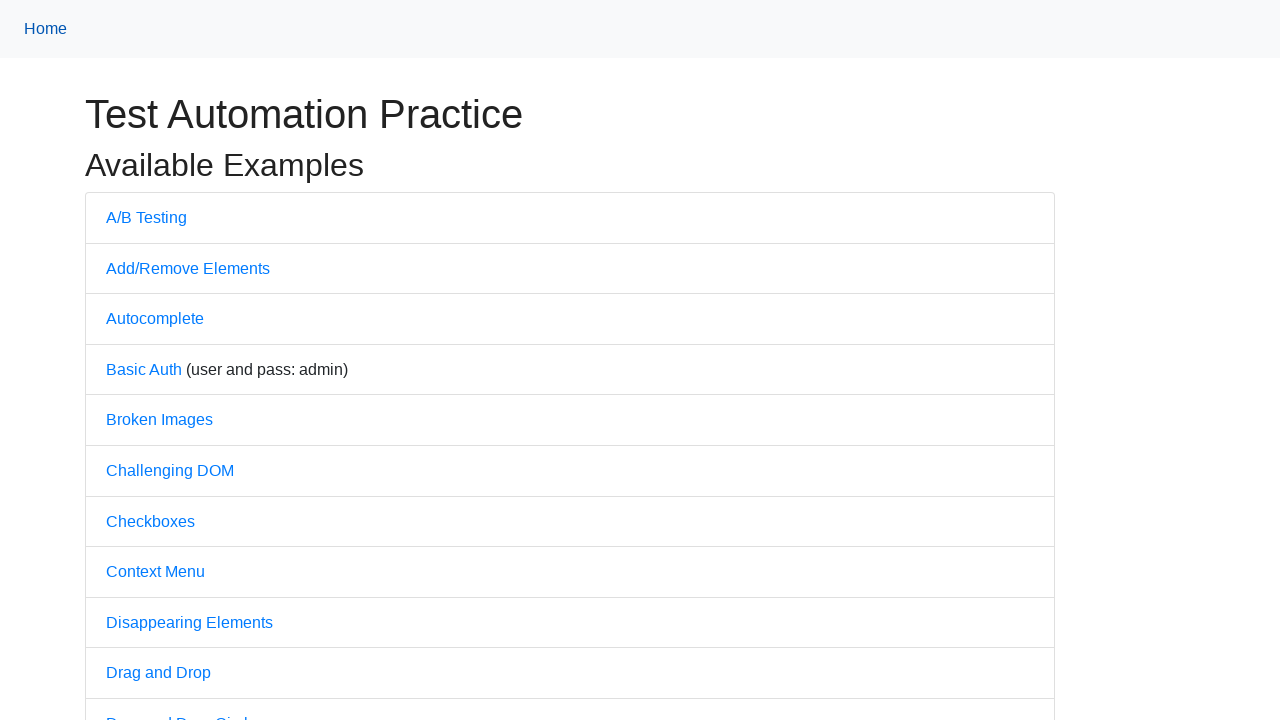